Tests the Gnoosic music recommendation service by entering three favorite bands, submitting the form, clicking through several recommendation pages, and navigating to view the results.

Starting URL: http://gnoosic.com/faves.php

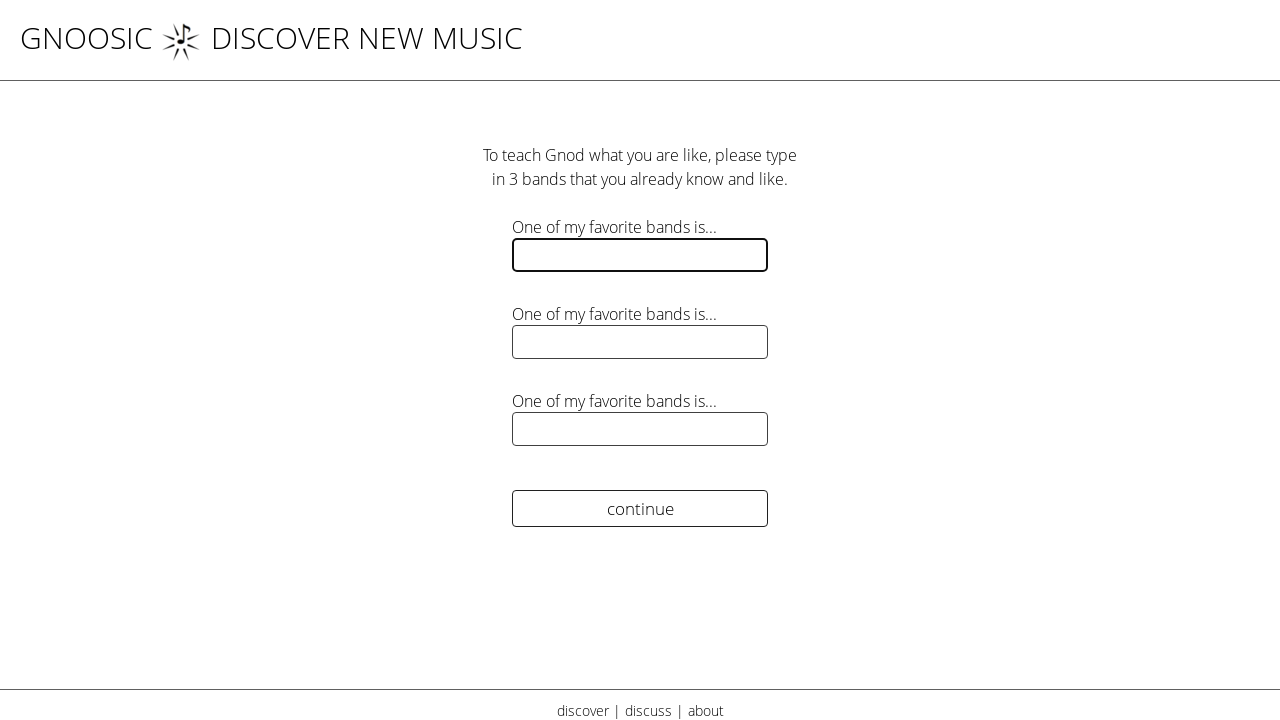

Entered 'Radiohead' as first favorite band on input[name='Fave01']
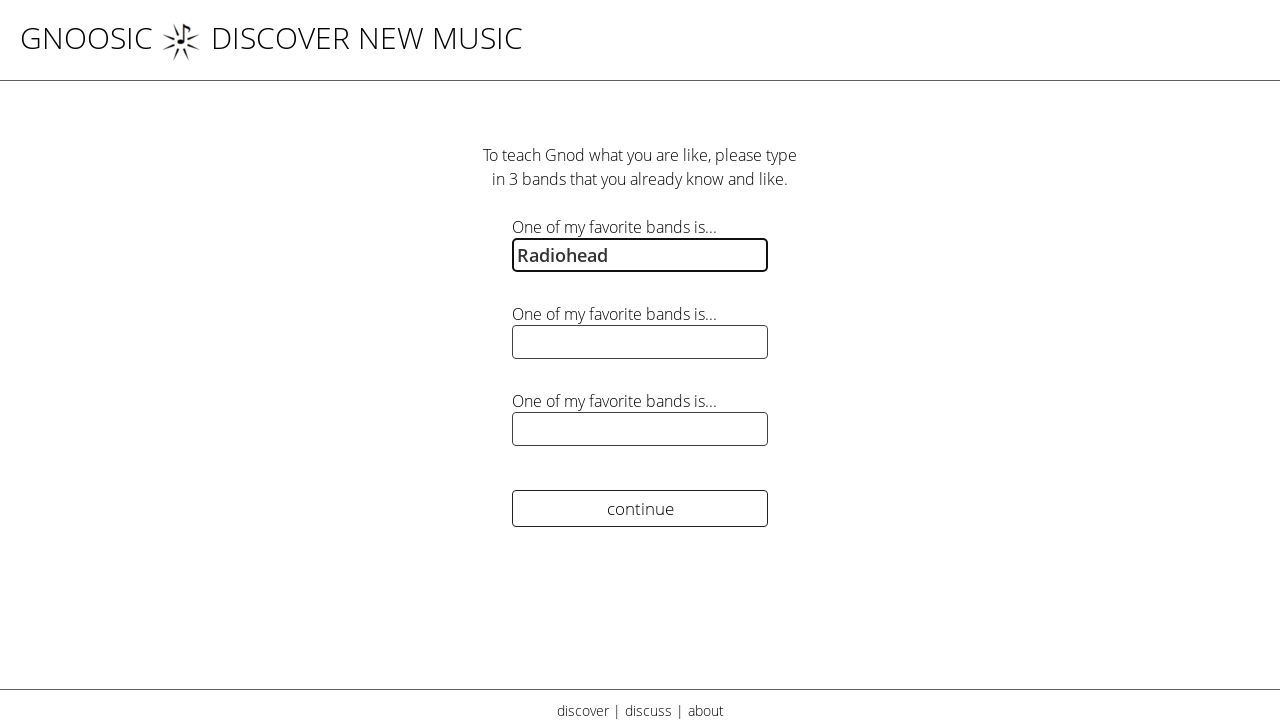

Entered 'The Beatles' as second favorite band on input[name='Fave02']
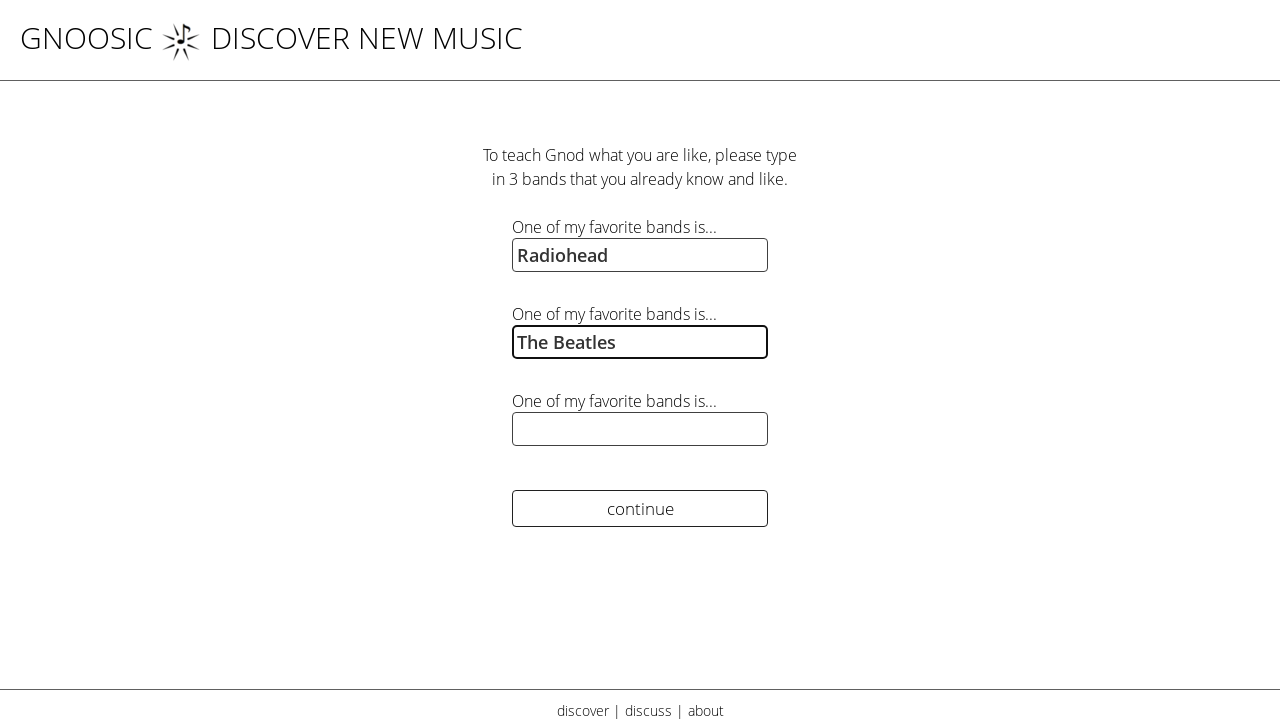

Entered 'Pink Floyd' as third favorite band on input[name='Fave03']
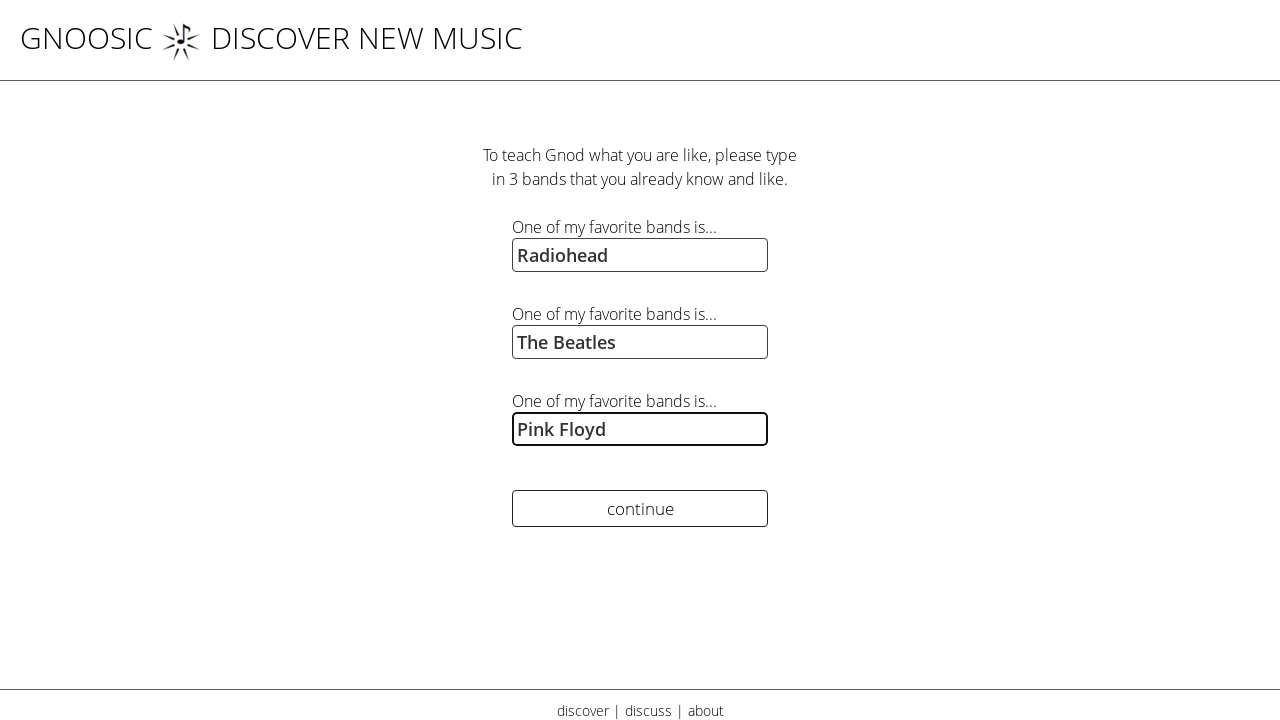

Submitted form by pressing Enter on the last field on input[name='Fave03']
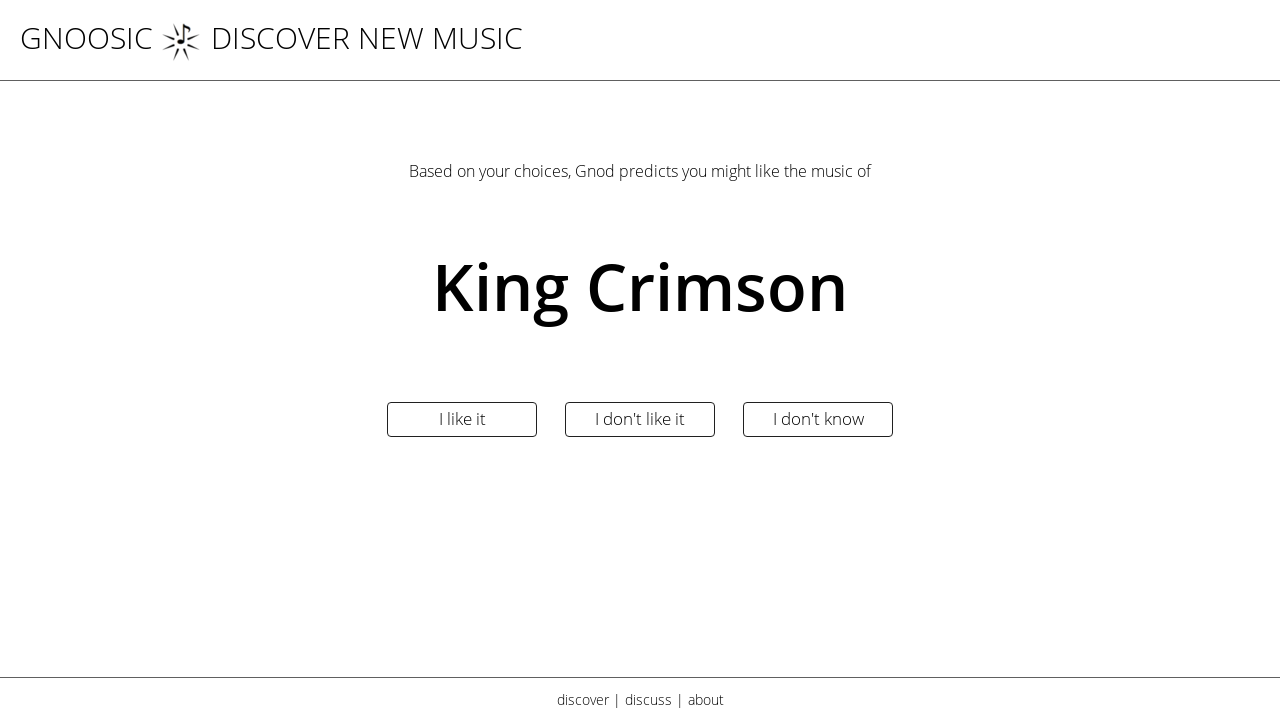

Waited 2000ms for page to load (iteration 1/11)
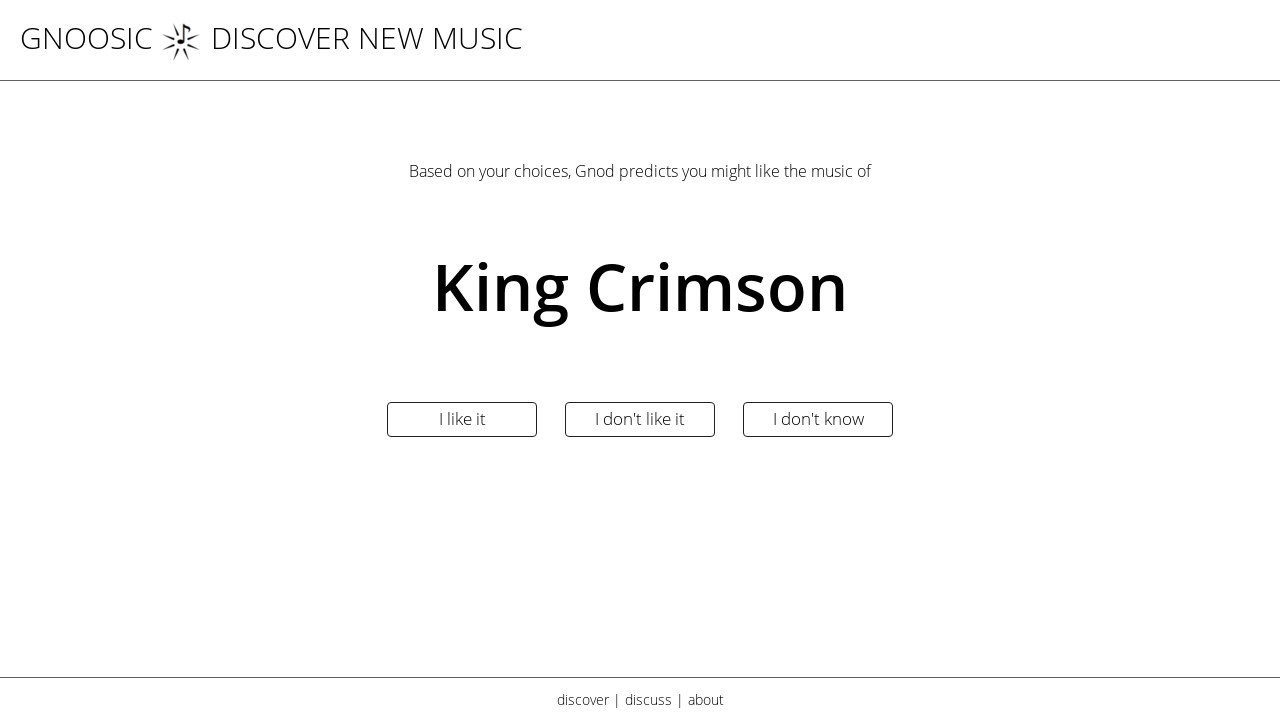

Clicked rate button (iteration 1/11) at (818, 420) on input[name='Rate00']
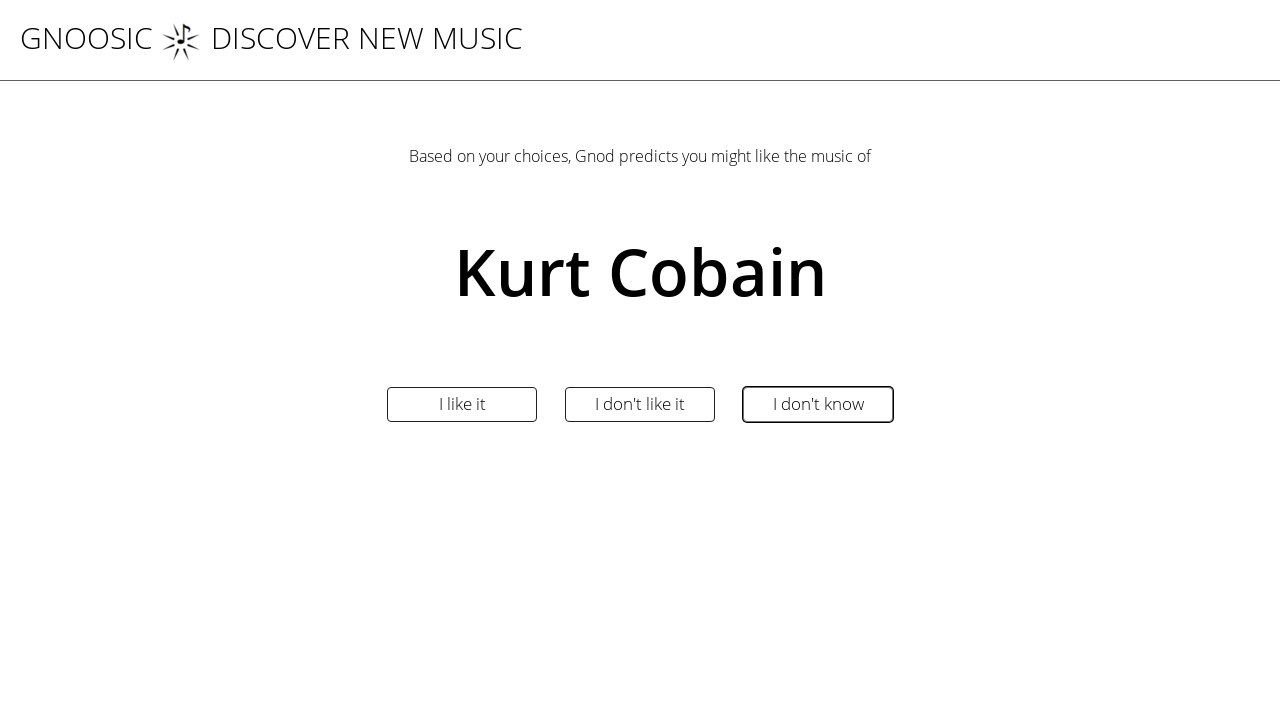

Waited 2000ms for page to load (iteration 2/11)
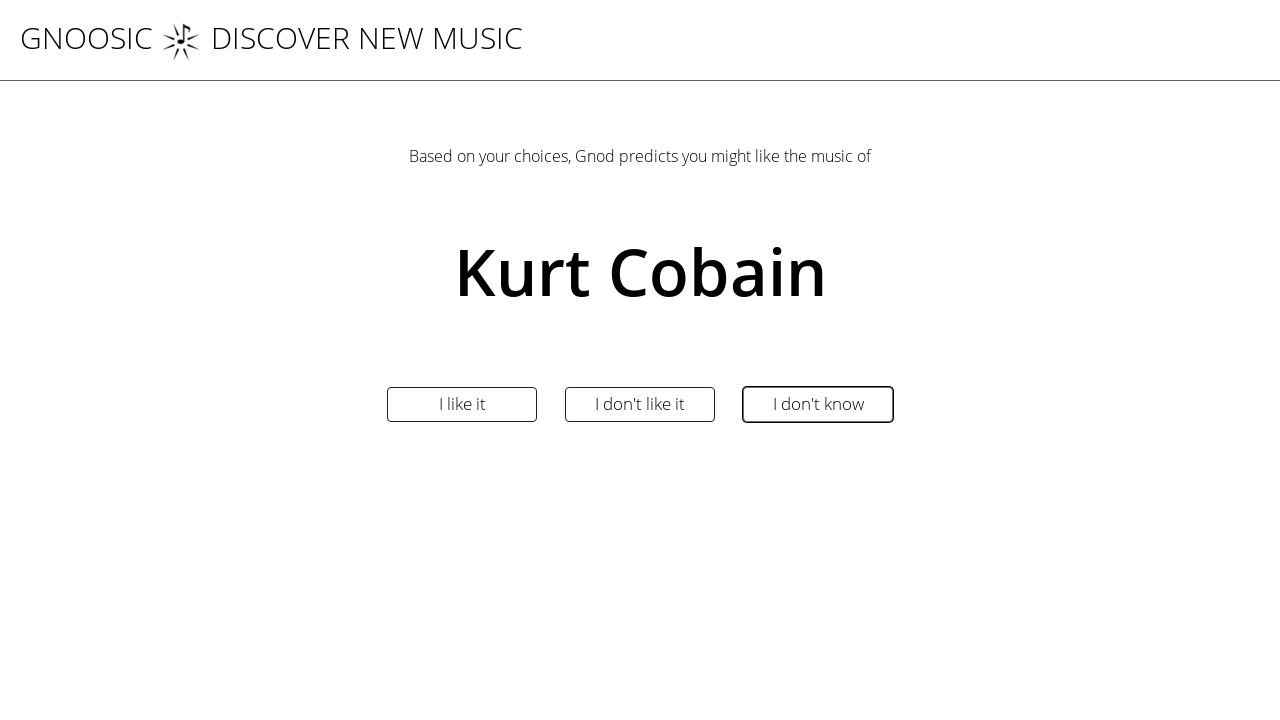

Clicked rate button (iteration 2/11) at (818, 404) on input[name='Rate00']
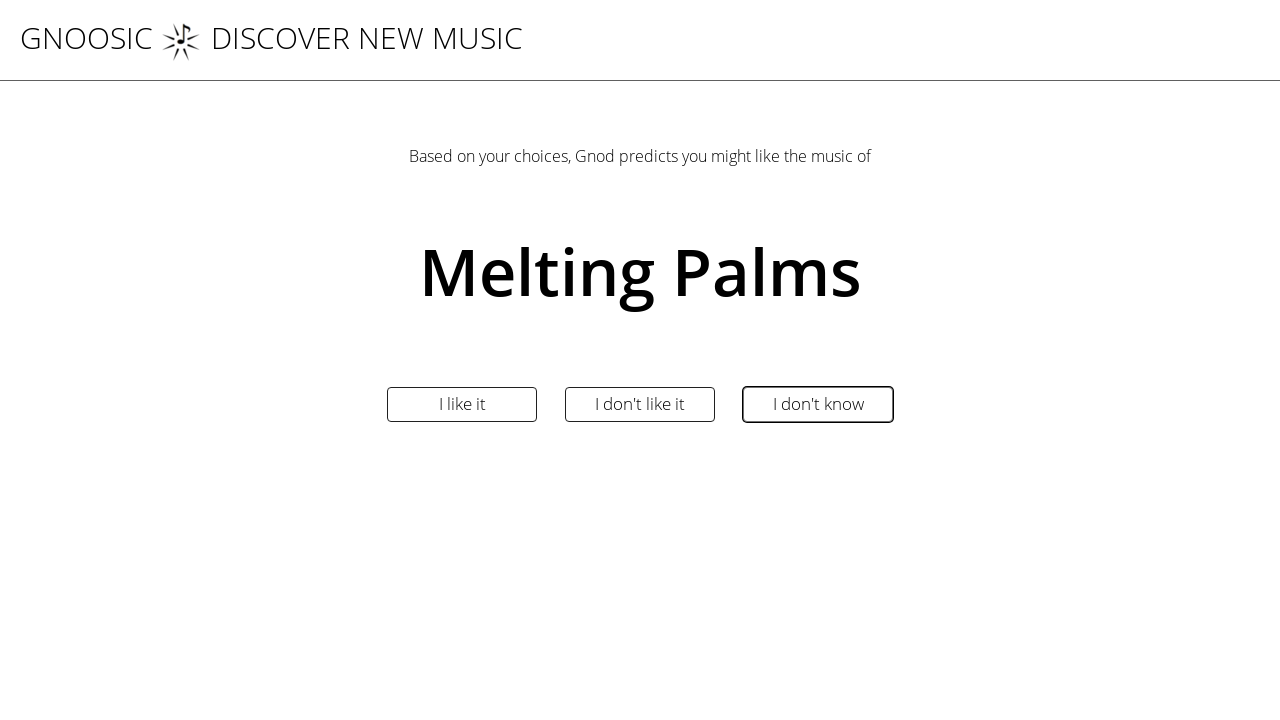

Waited 2000ms for page to load (iteration 3/11)
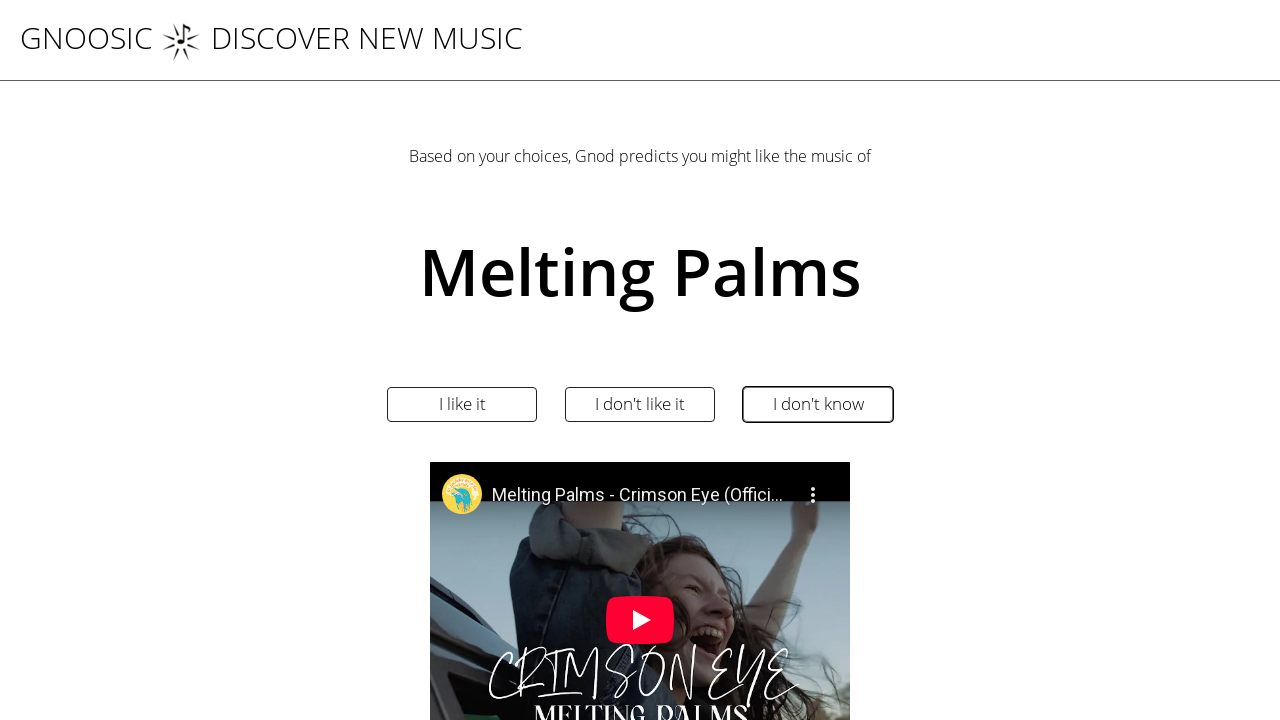

Clicked rate button (iteration 3/11) at (818, 404) on input[name='Rate00']
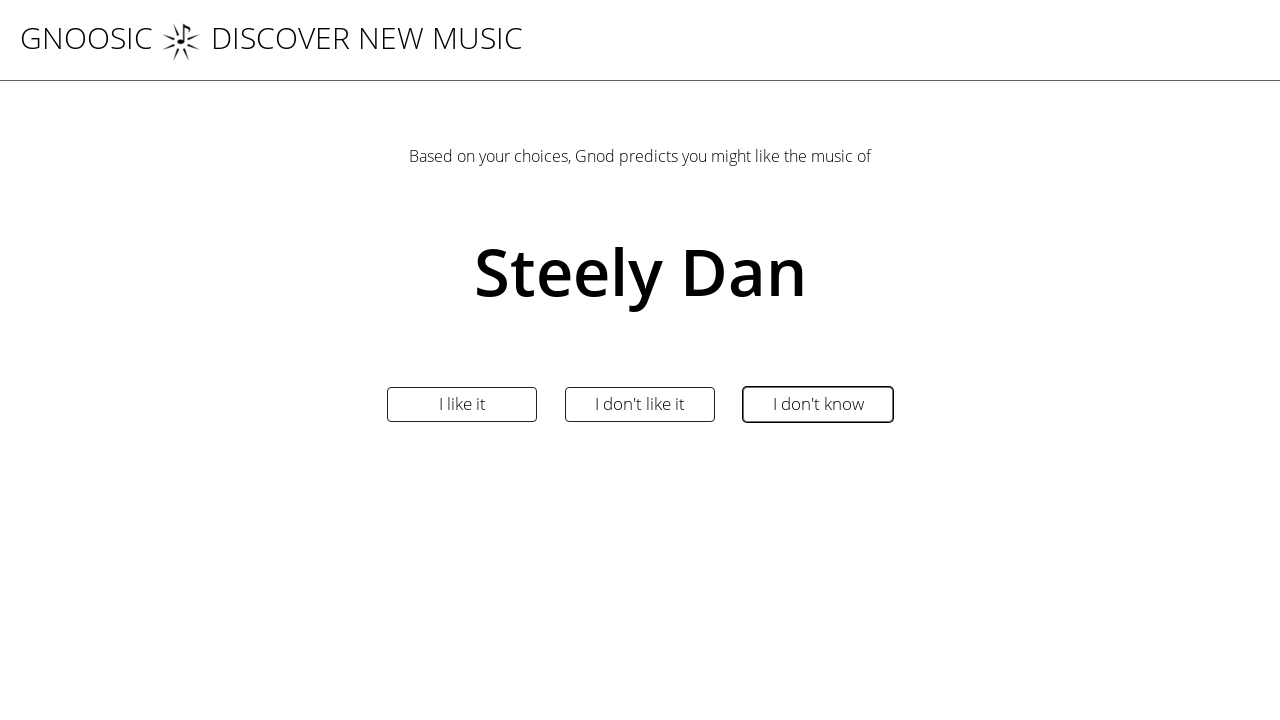

Waited 2000ms for page to load (iteration 4/11)
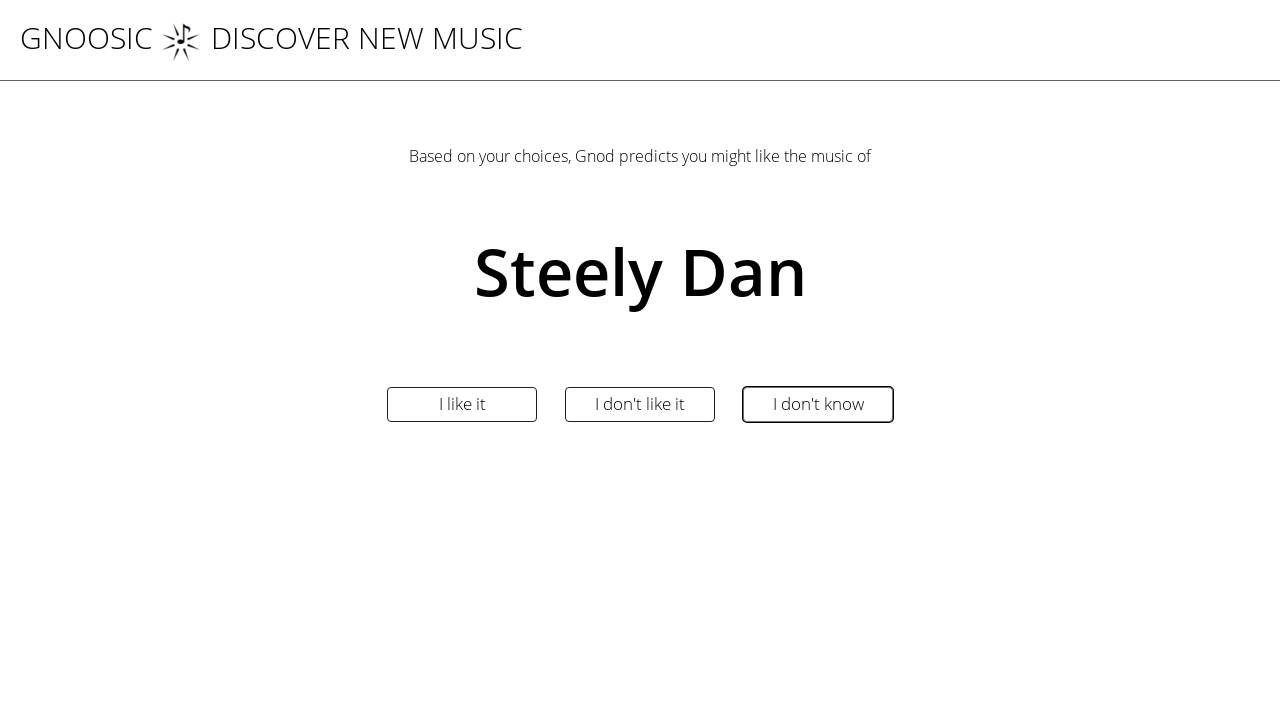

Clicked rate button (iteration 4/11) at (818, 404) on input[name='Rate00']
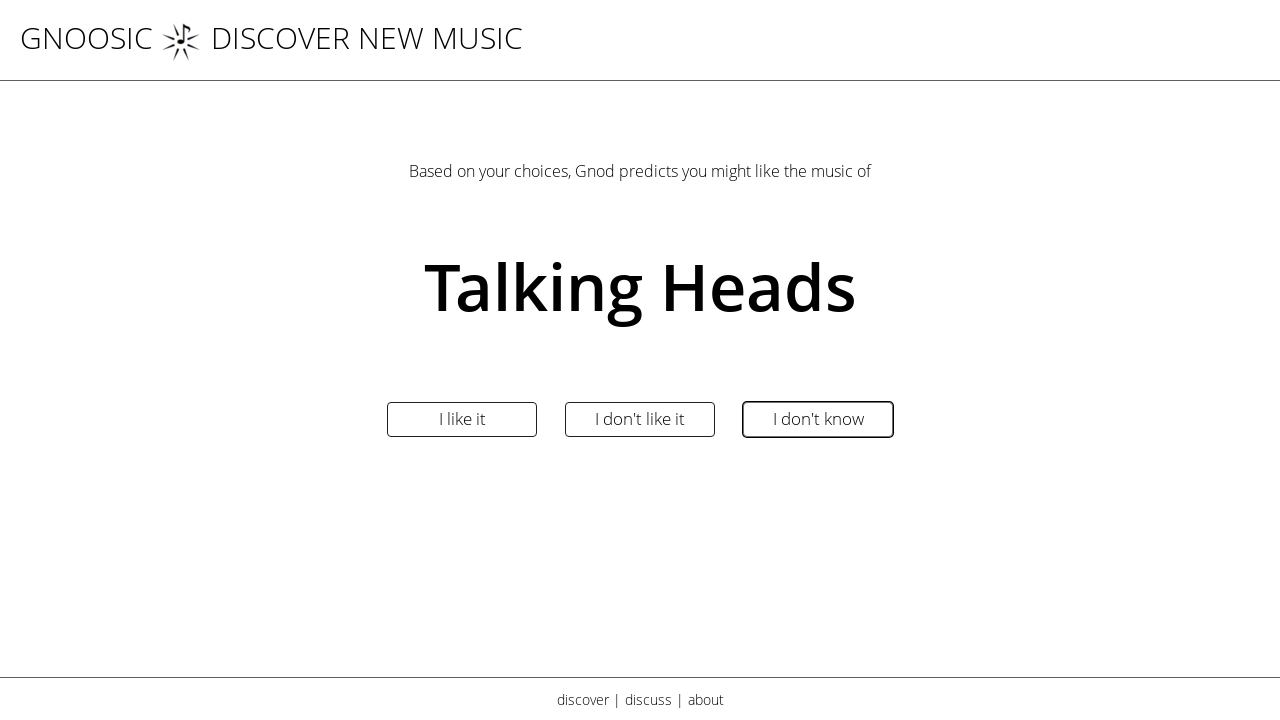

Waited 2000ms for page to load (iteration 5/11)
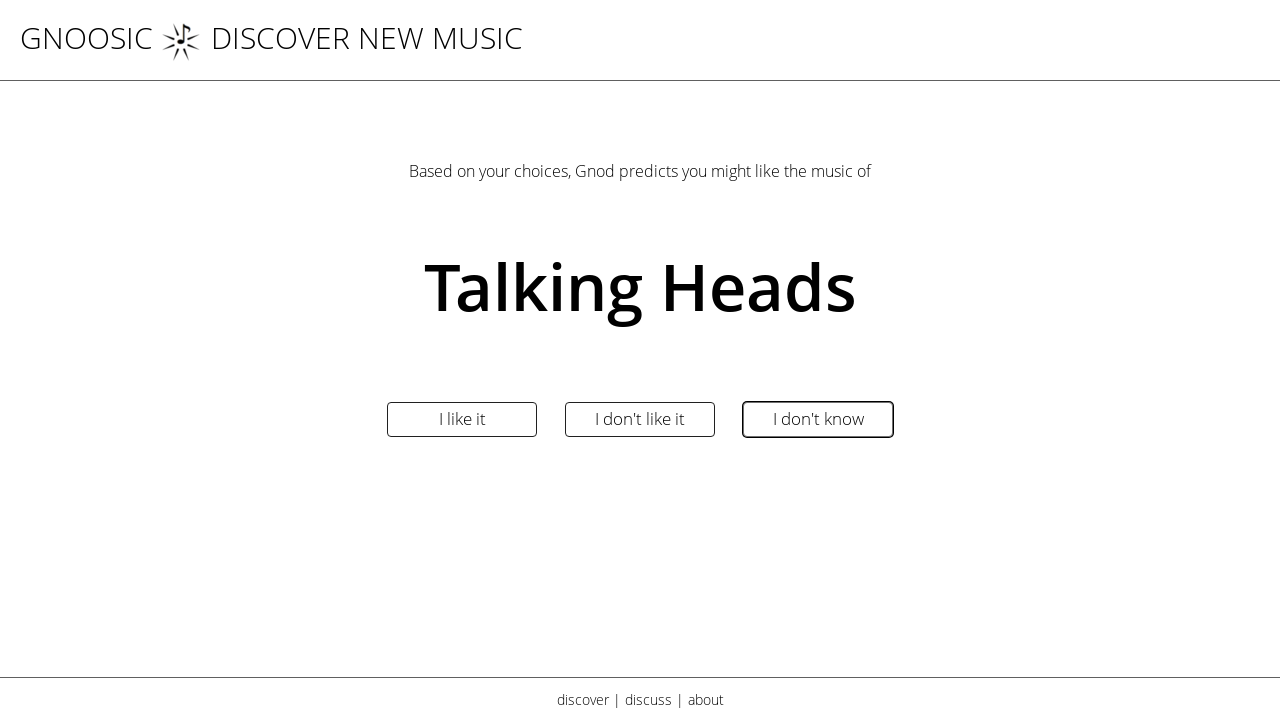

Clicked rate button (iteration 5/11) at (818, 420) on input[name='Rate00']
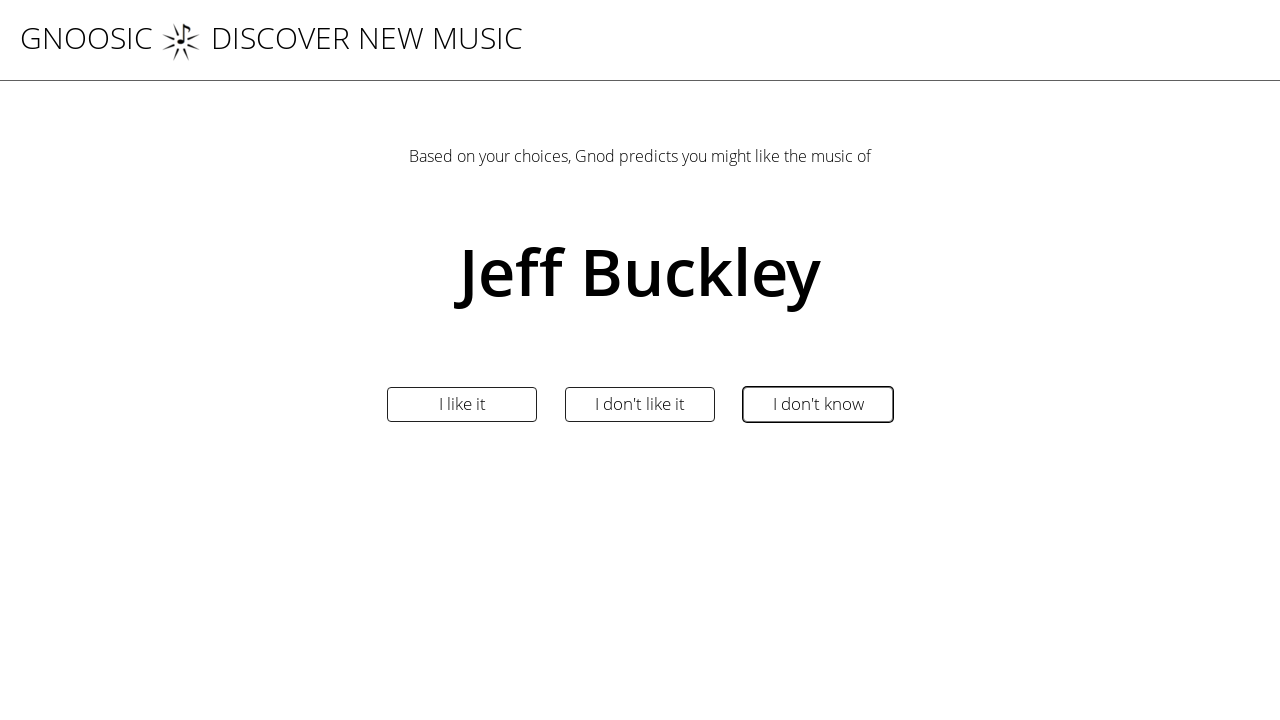

Waited 2000ms for page to load (iteration 6/11)
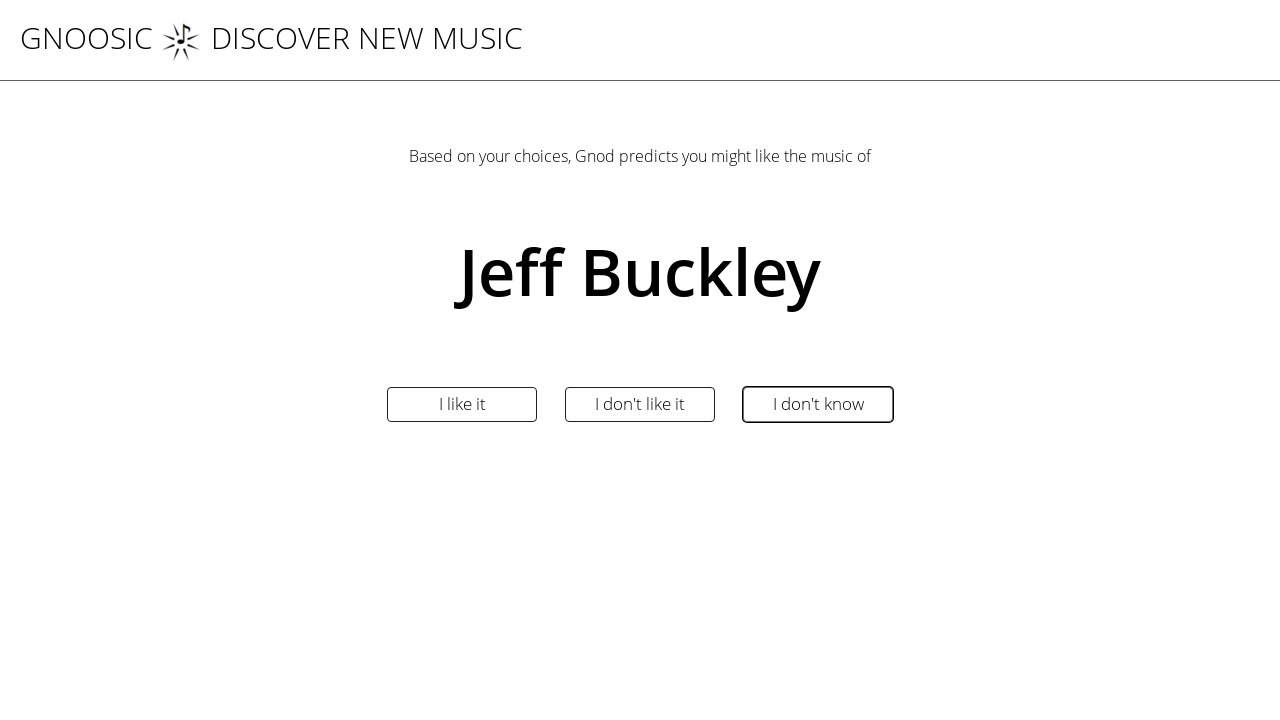

Clicked rate button (iteration 6/11) at (818, 404) on input[name='Rate00']
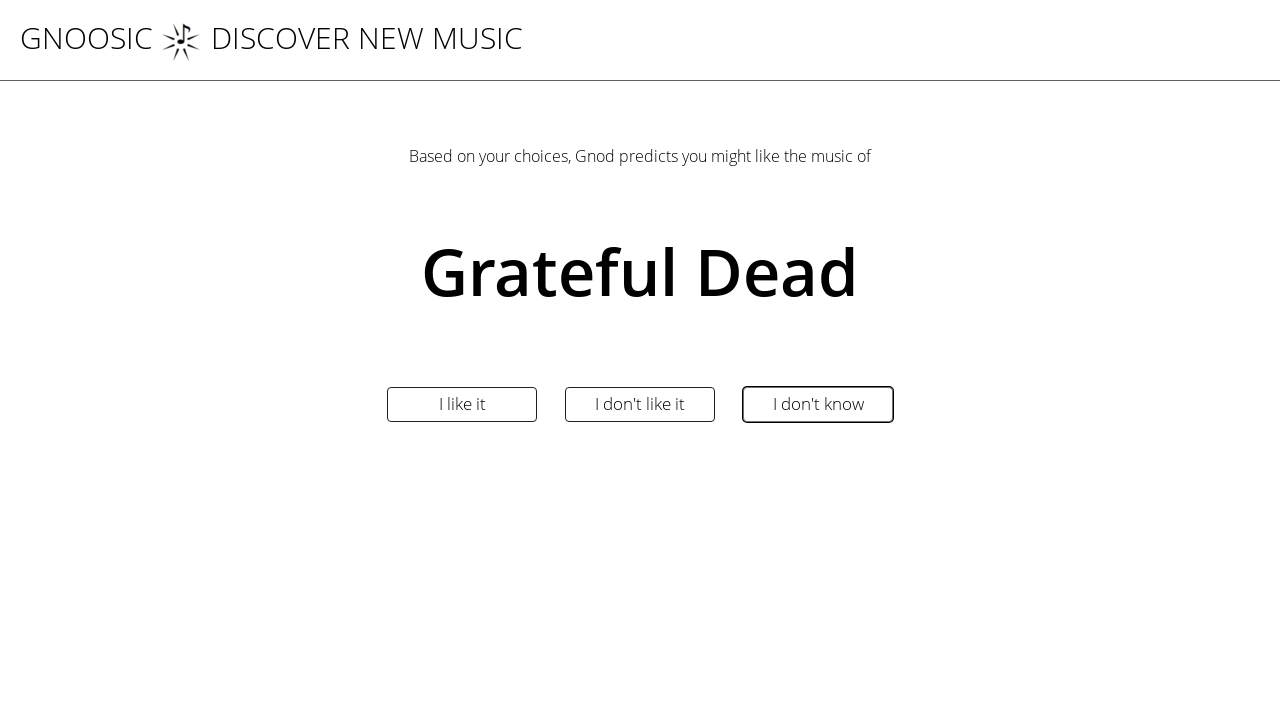

Waited 2000ms for page to load (iteration 7/11)
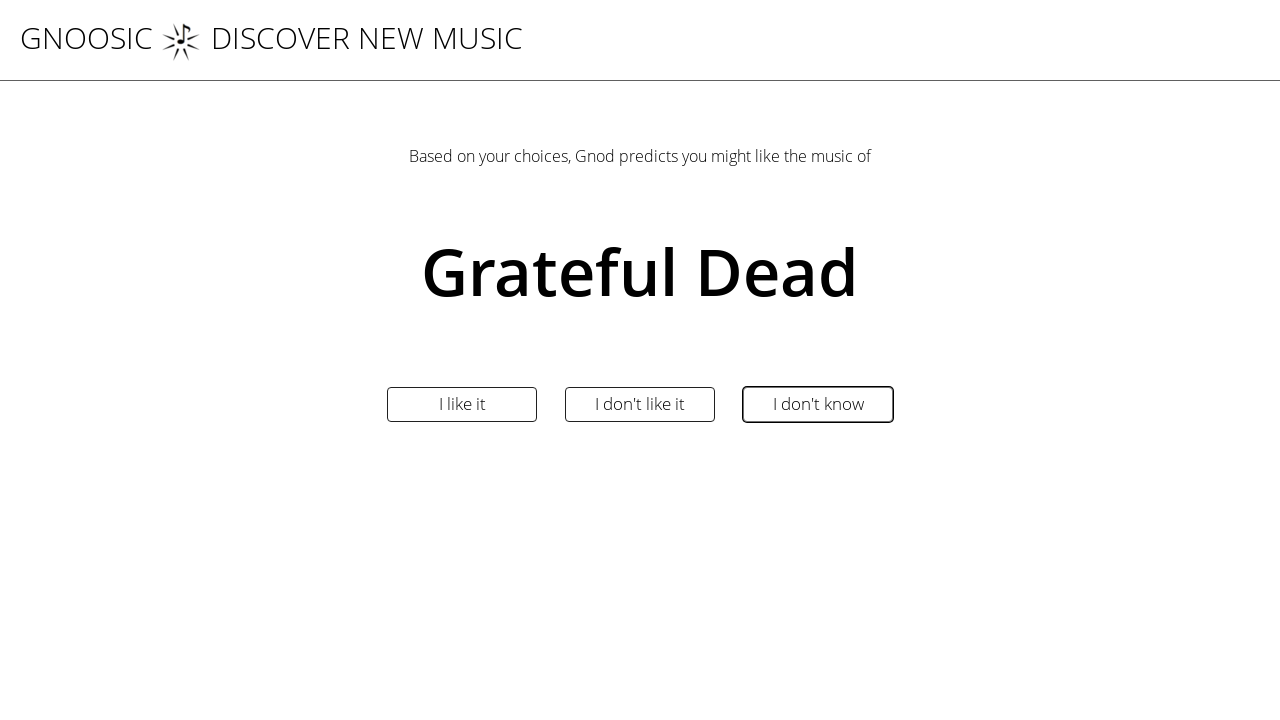

Clicked rate button (iteration 7/11) at (818, 404) on input[name='Rate00']
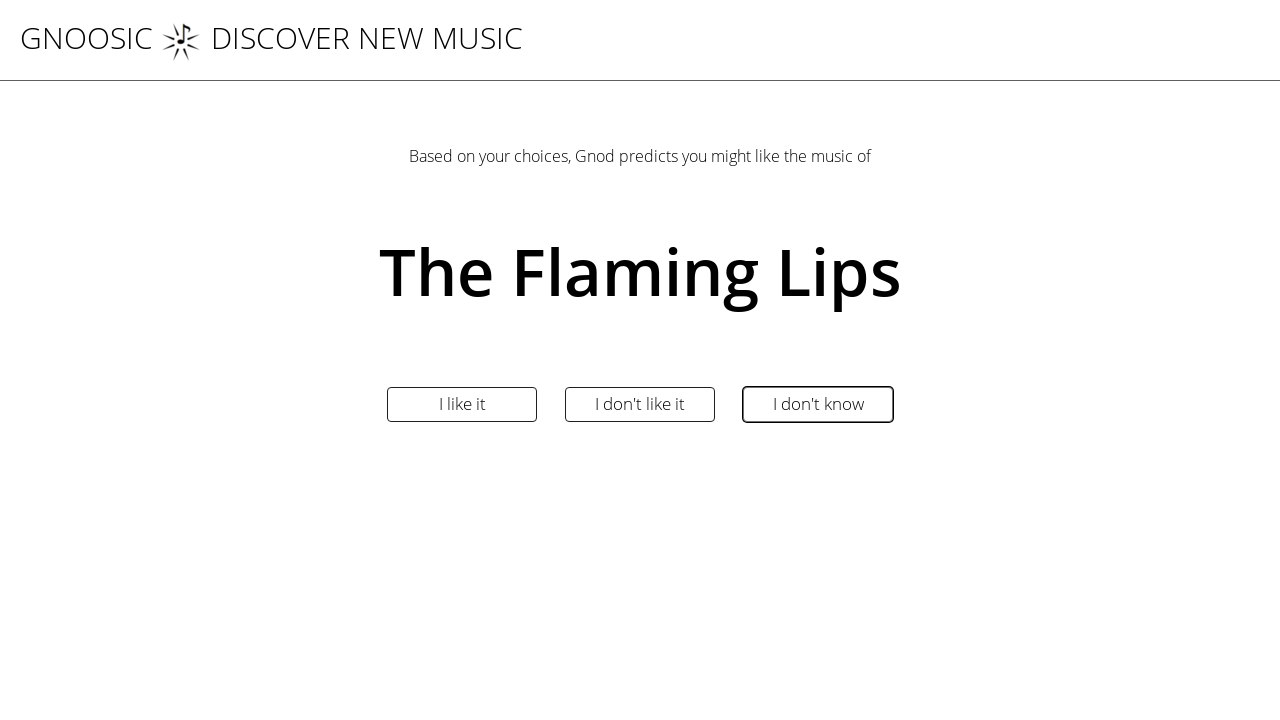

Waited 2000ms for page to load (iteration 8/11)
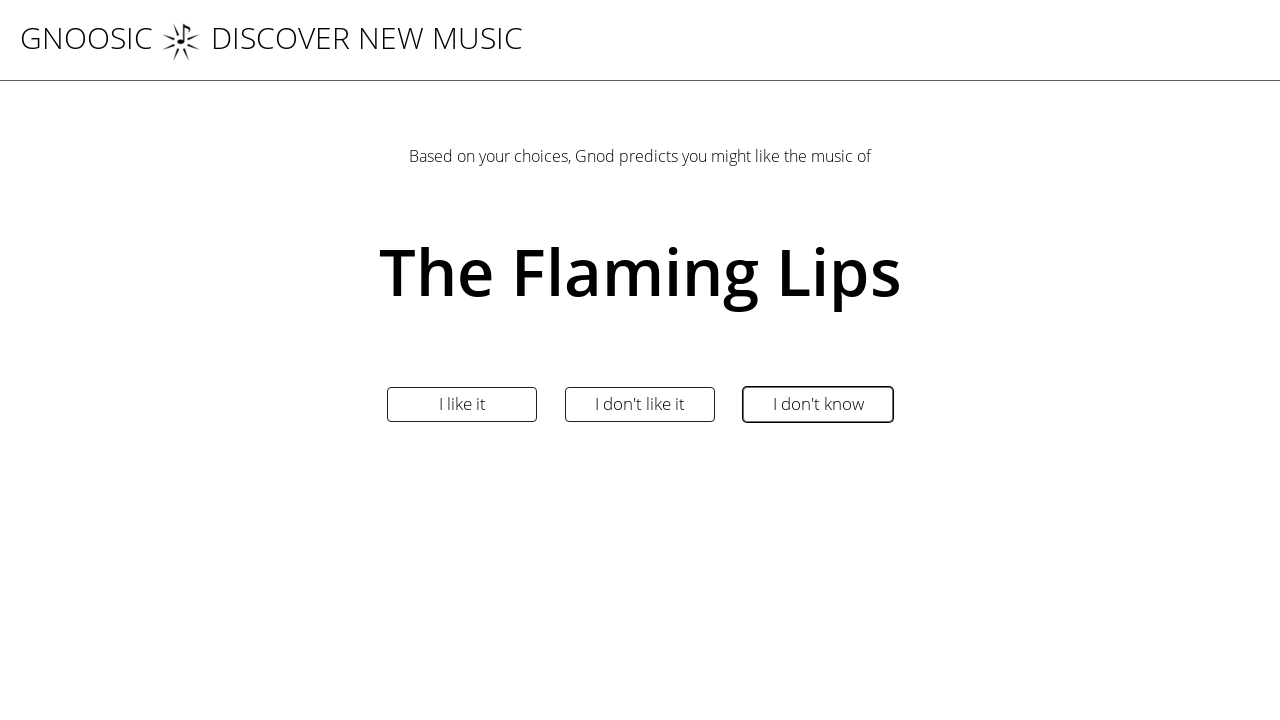

Clicked rate button (iteration 8/11) at (818, 404) on input[name='Rate00']
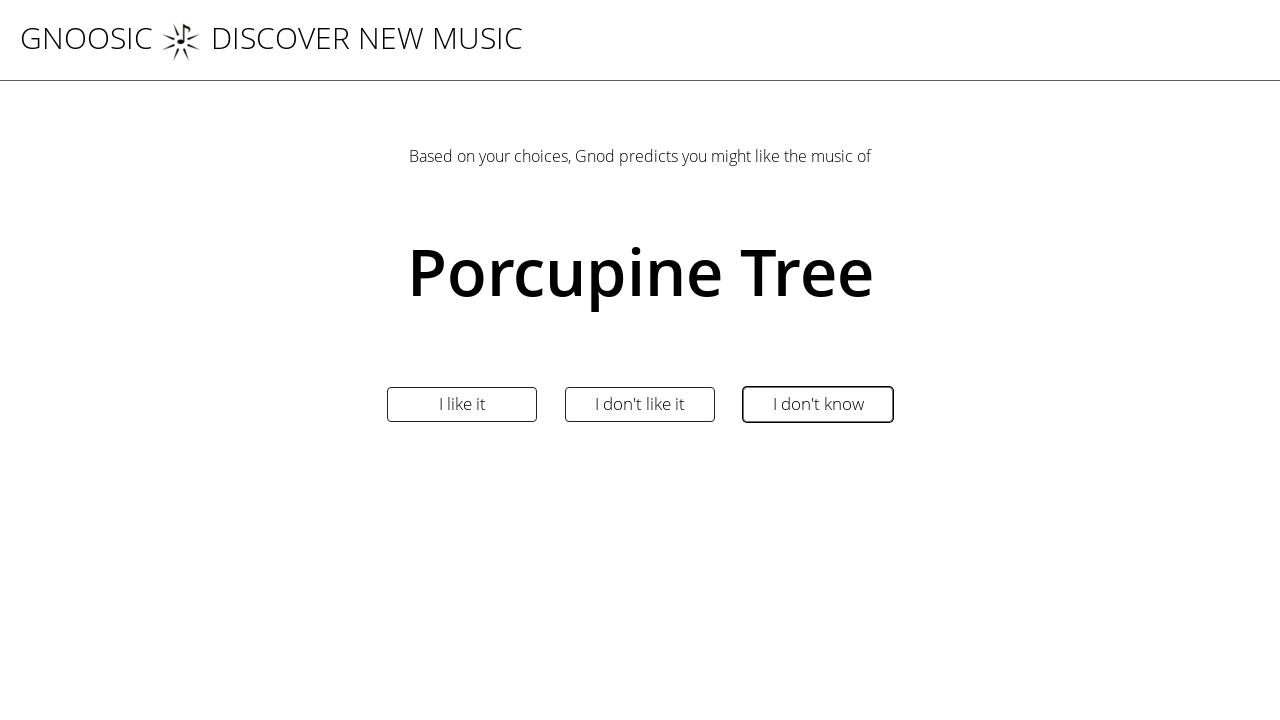

Waited 2000ms for page to load (iteration 9/11)
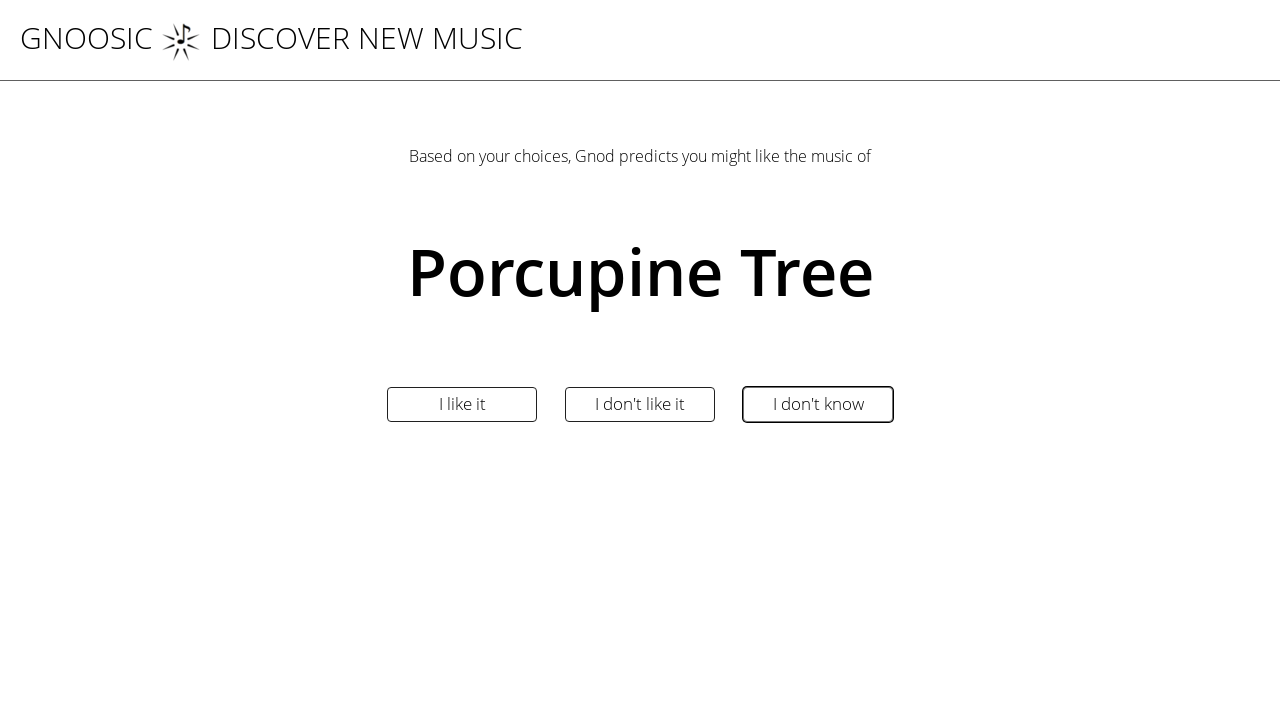

Clicked rate button (iteration 9/11) at (818, 404) on input[name='Rate00']
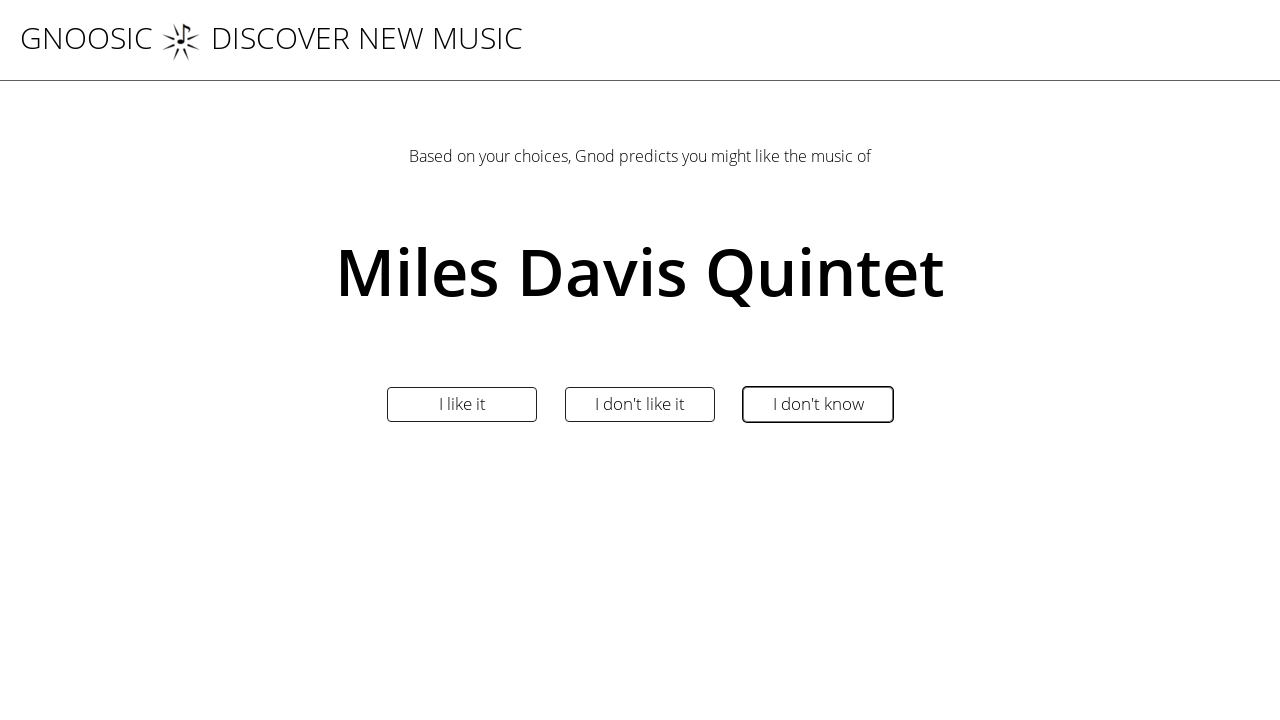

Waited 2000ms for page to load (iteration 10/11)
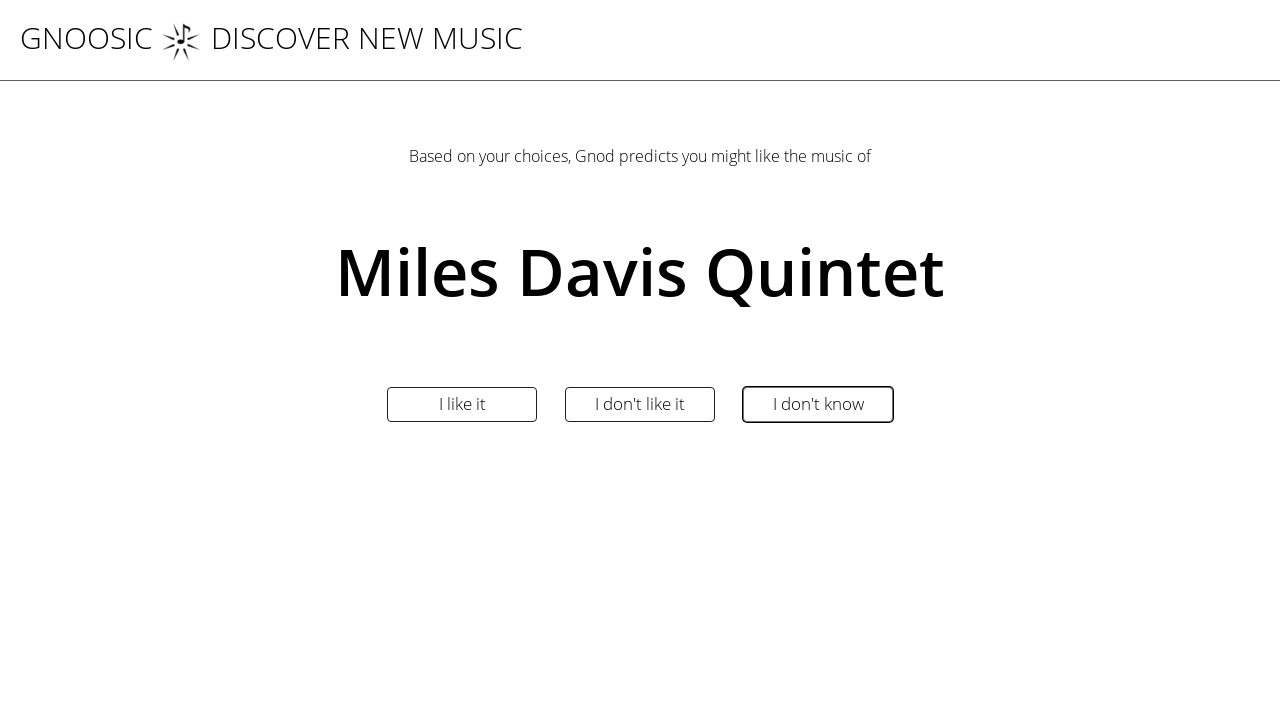

Clicked rate button (iteration 10/11) at (818, 404) on input[name='Rate00']
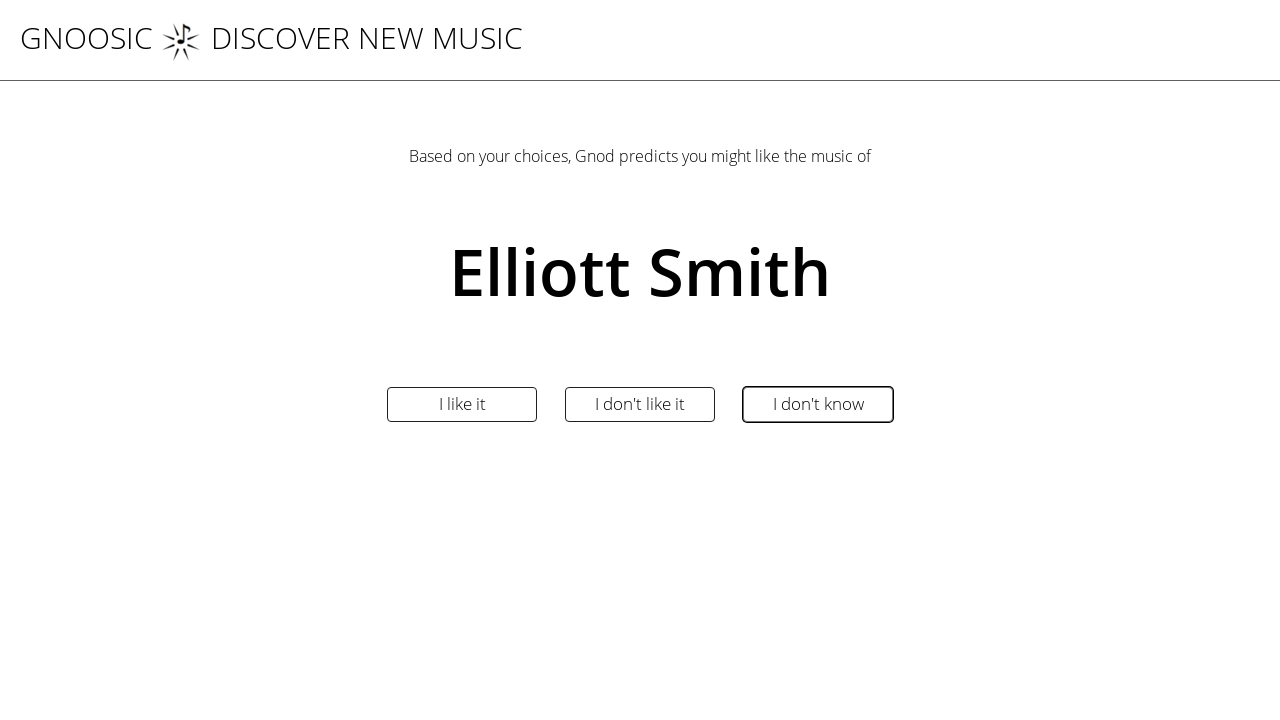

Waited 2000ms for page to load (iteration 11/11)
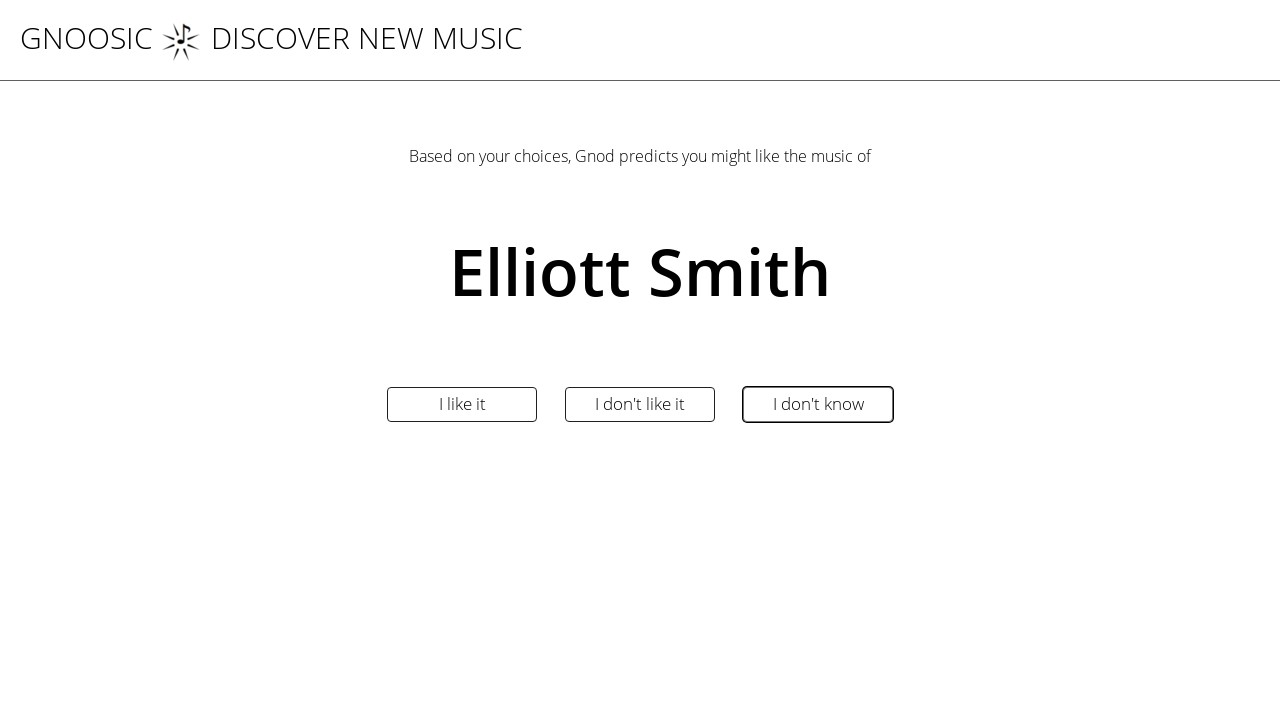

Clicked rate button (iteration 11/11) at (818, 404) on input[name='Rate00']
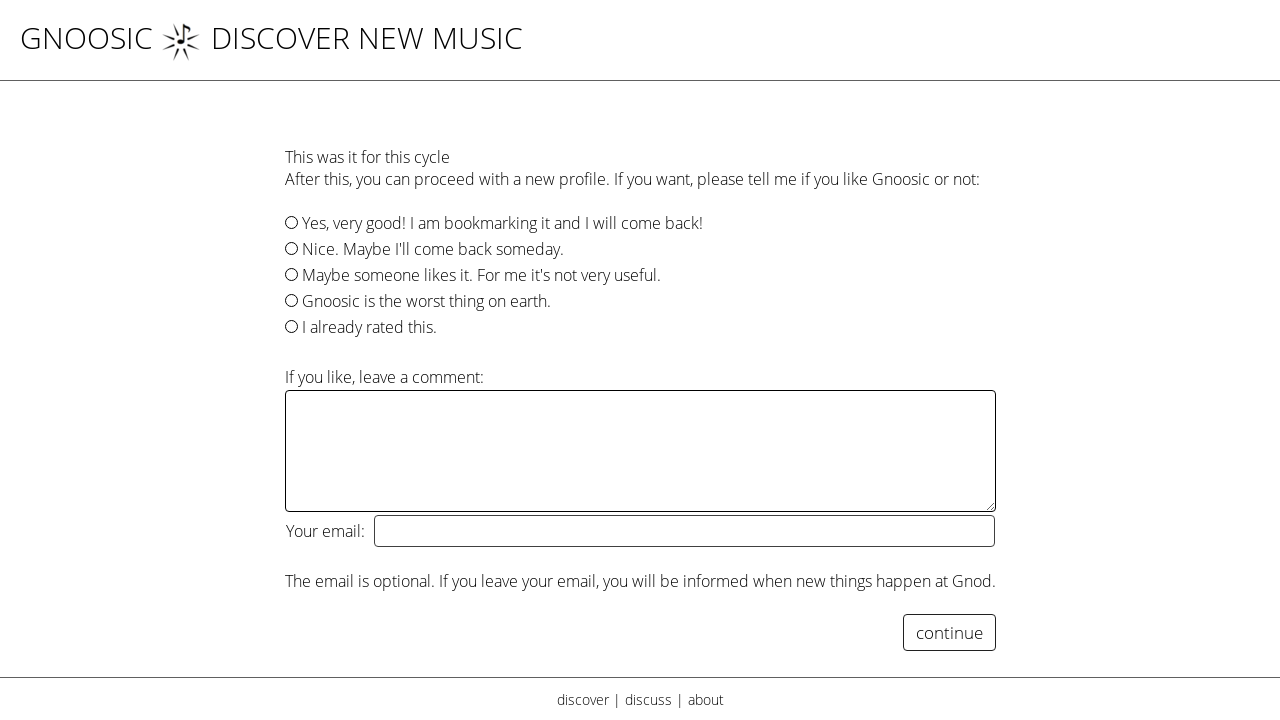

Clicked button to view results at (949, 633) on xpath=//tr[3]/td/form/table/tbody/tr[4]/td/input
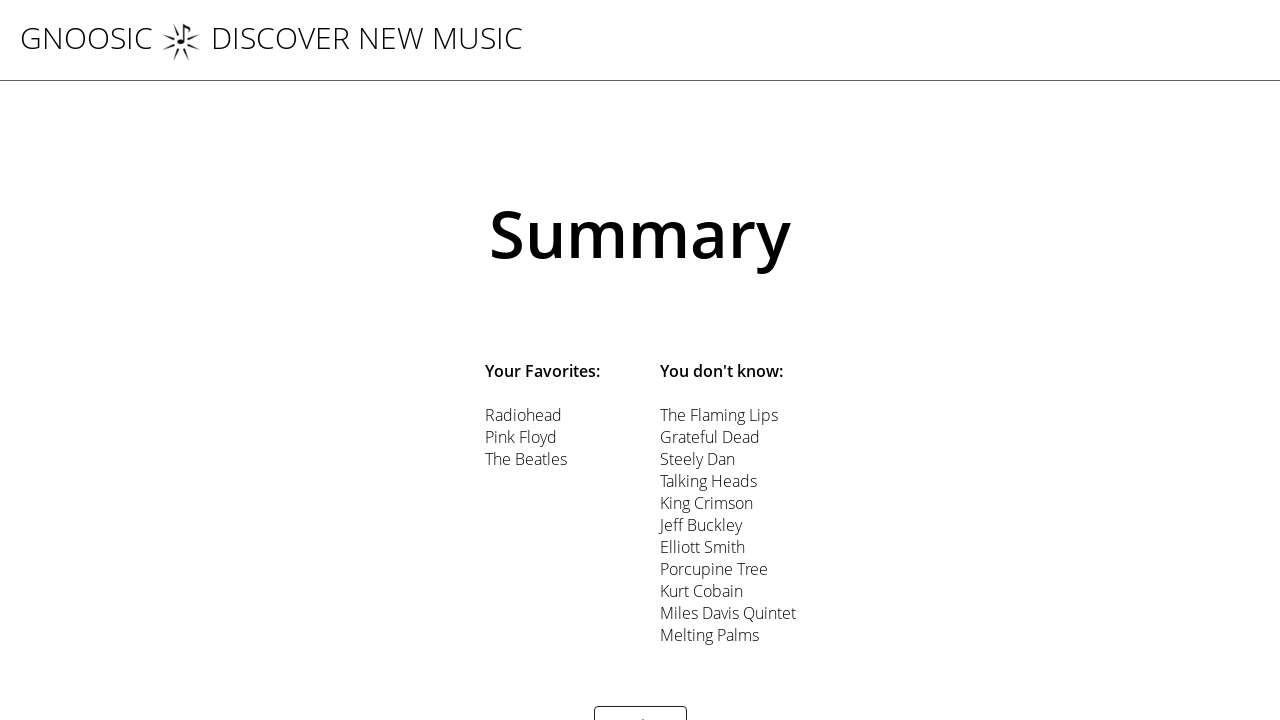

Results page loaded successfully
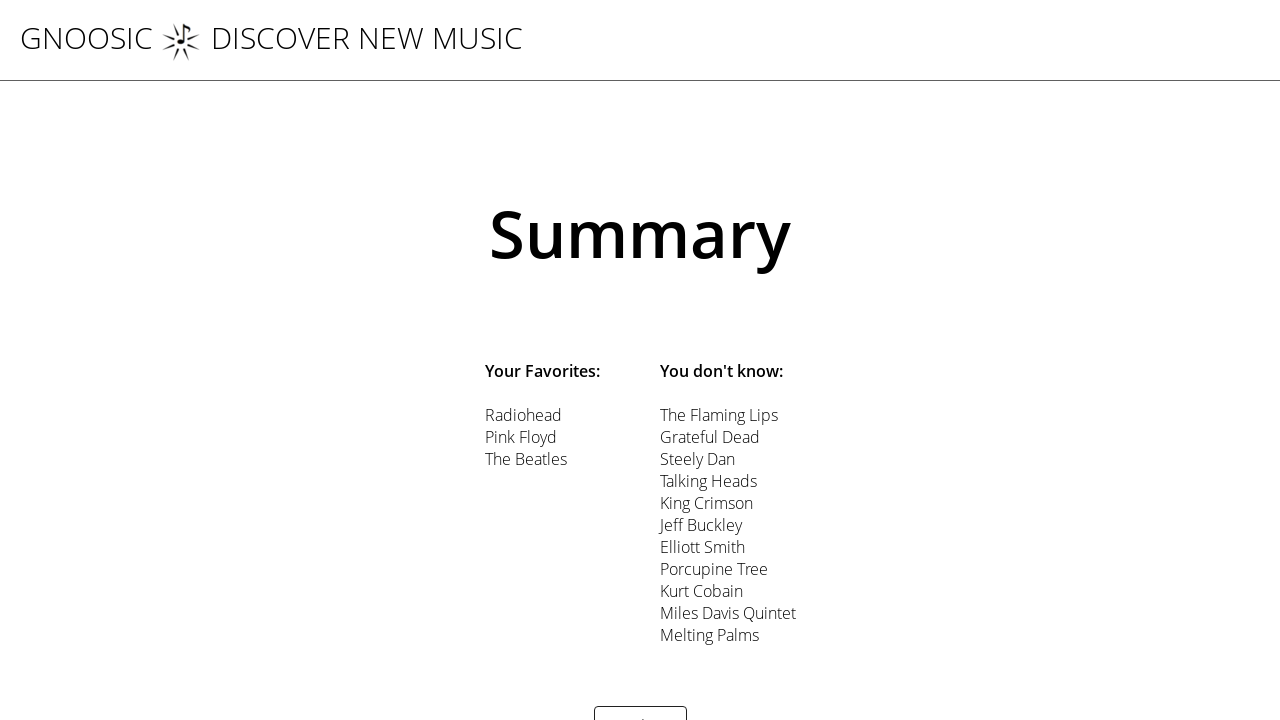

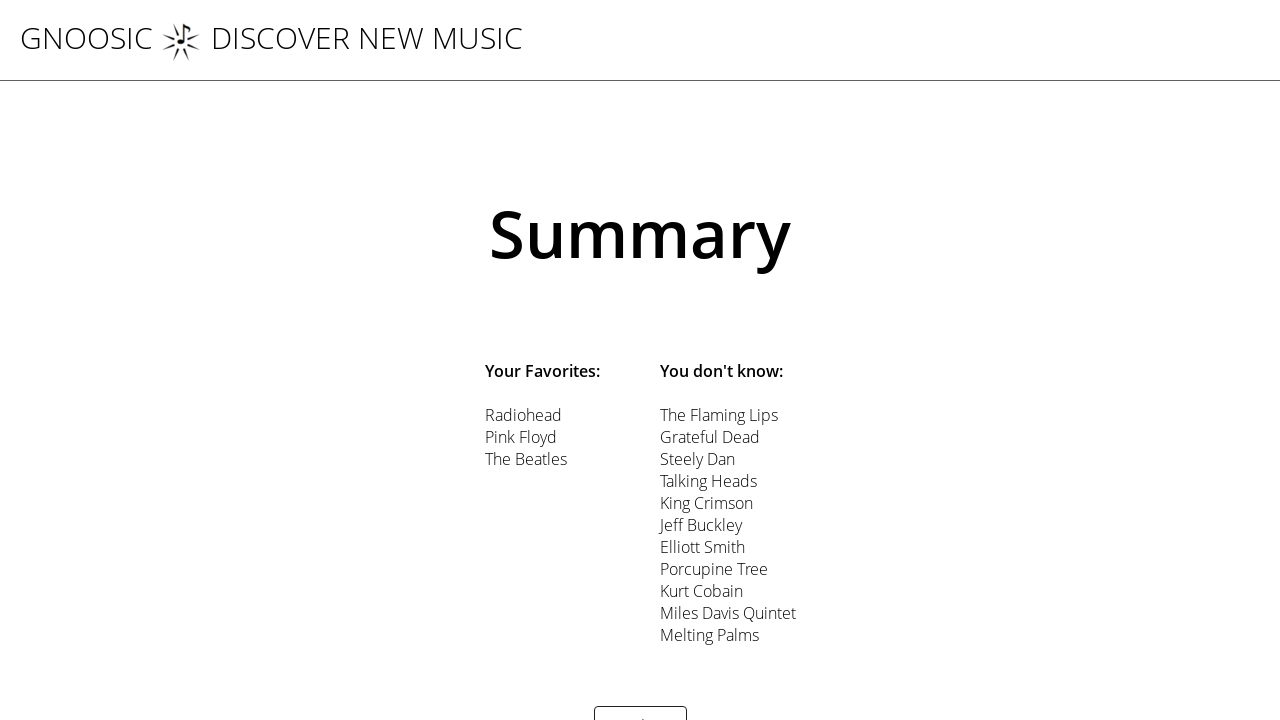